Tests the ability to visually highlight an element on a webpage by temporarily changing its border style to a red dashed border, waiting, then reverting to original styling.

Starting URL: http://the-internet.herokuapp.com/large

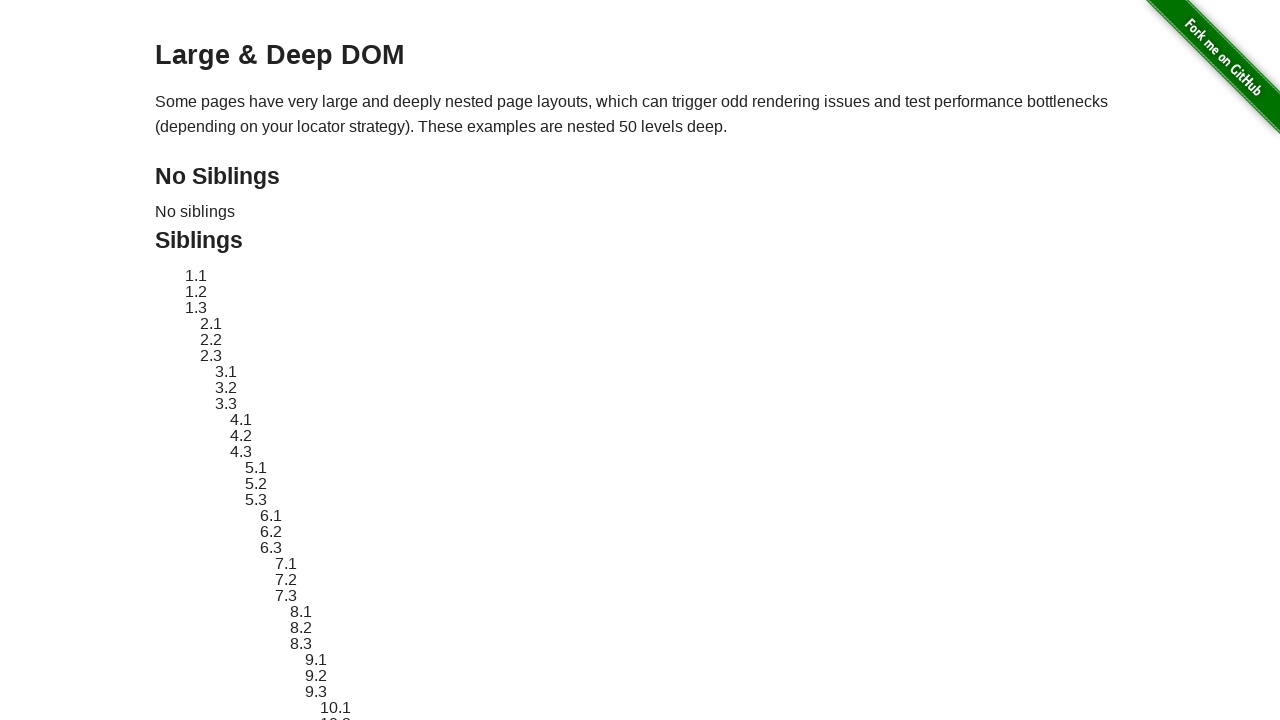

Waited for target element #sibling-2.3 to be present
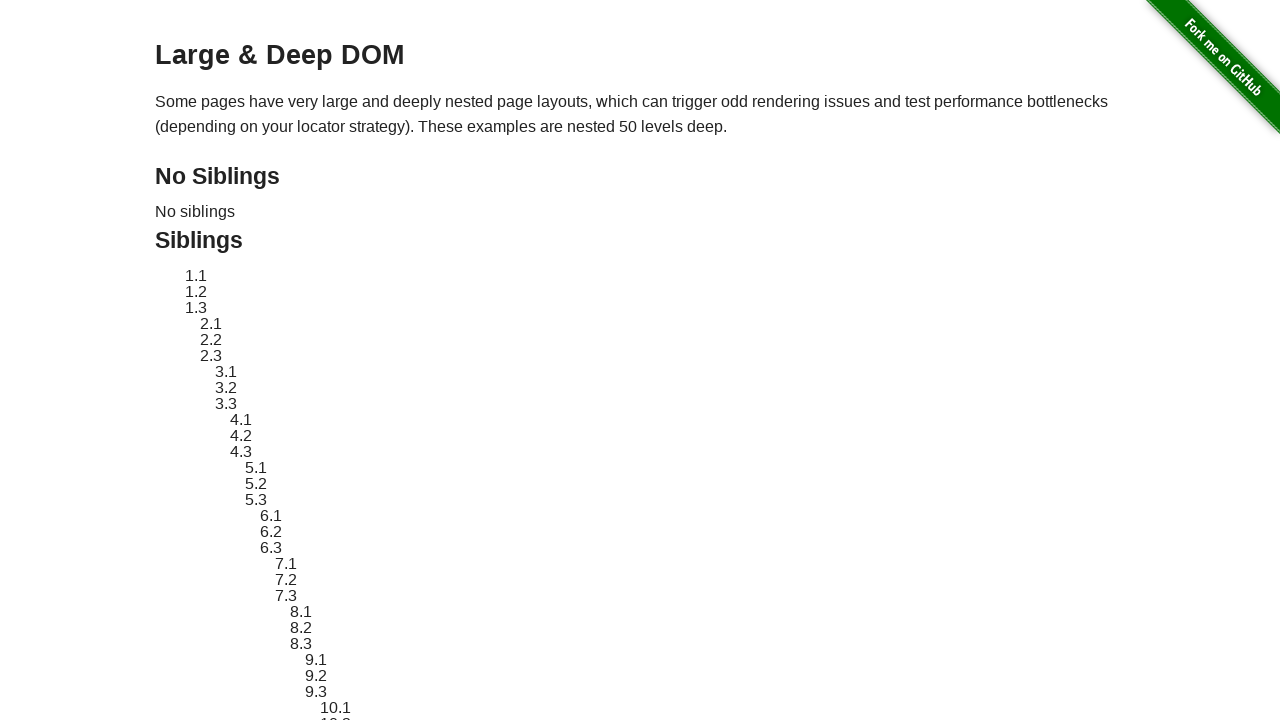

Located target element #sibling-2.3
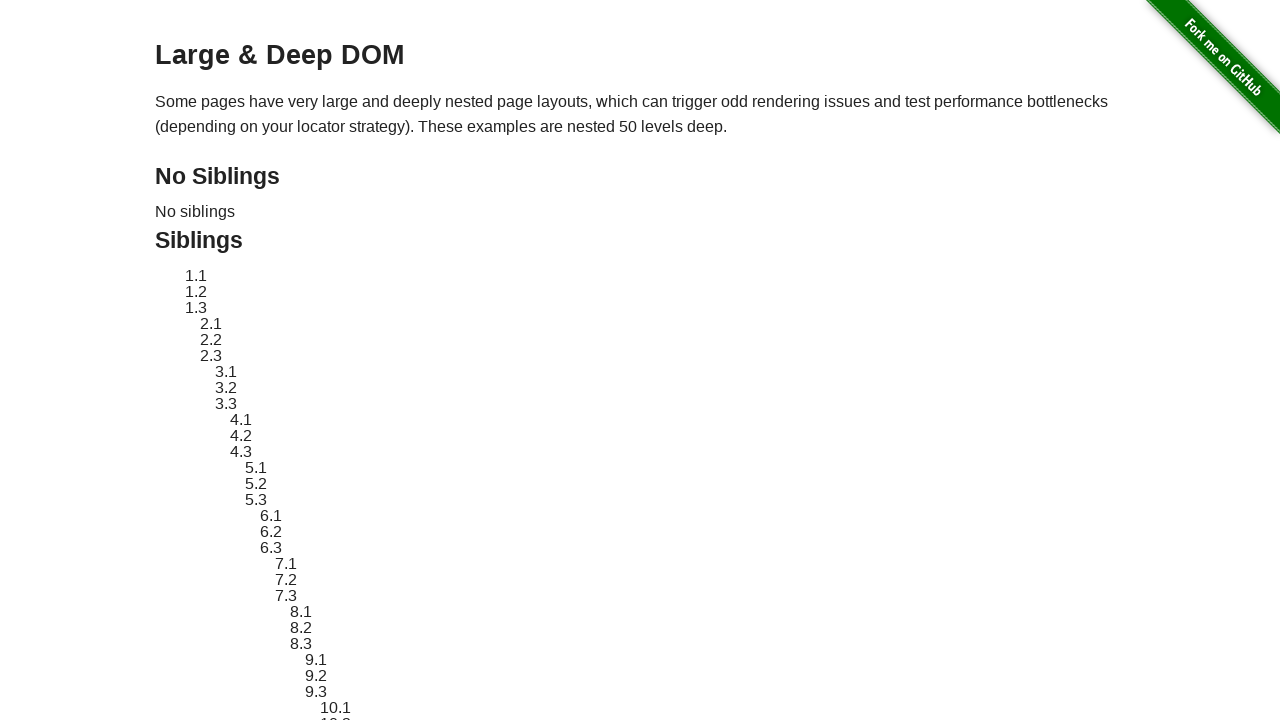

Stored original style attribute
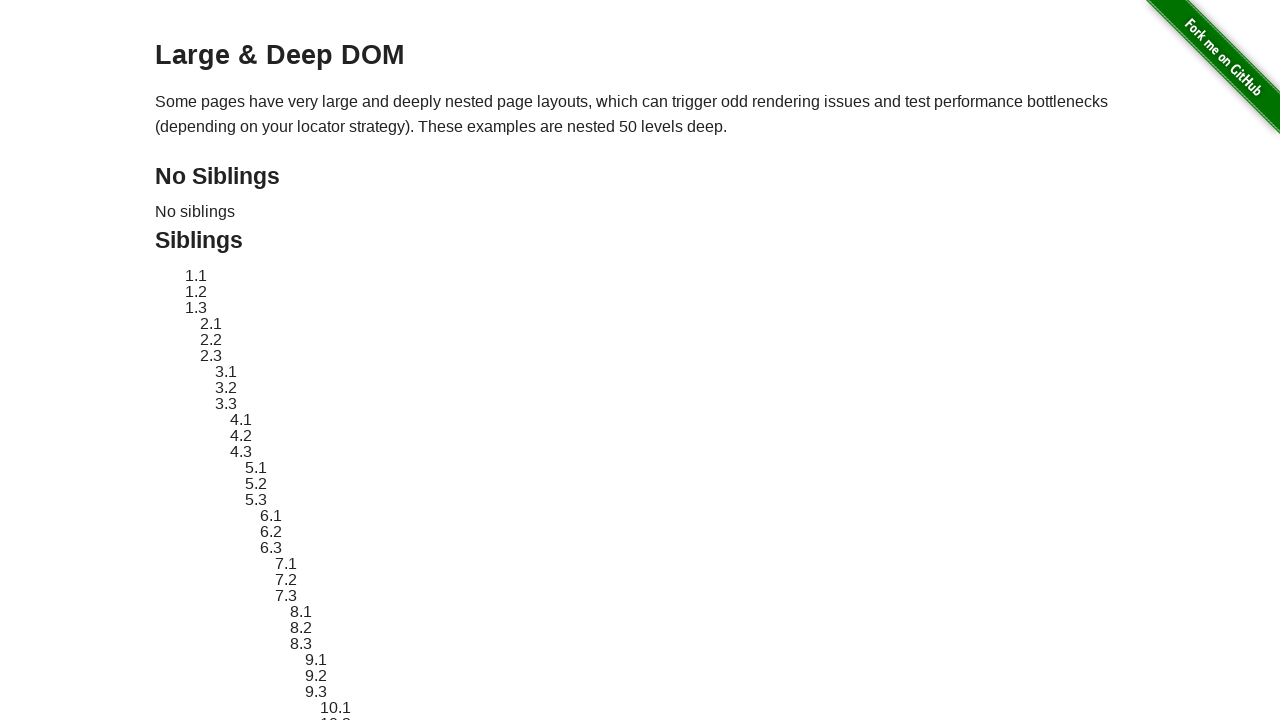

Applied red dashed border highlight to target element
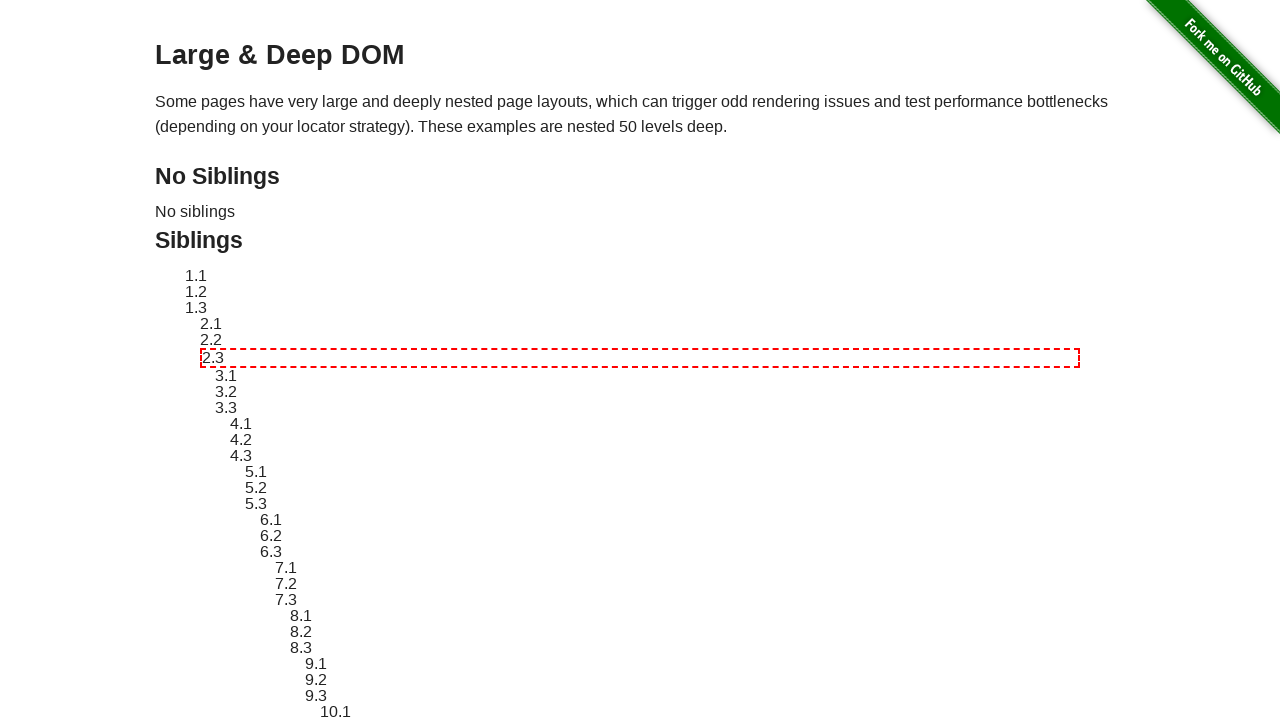

Waited 2 seconds to display highlight
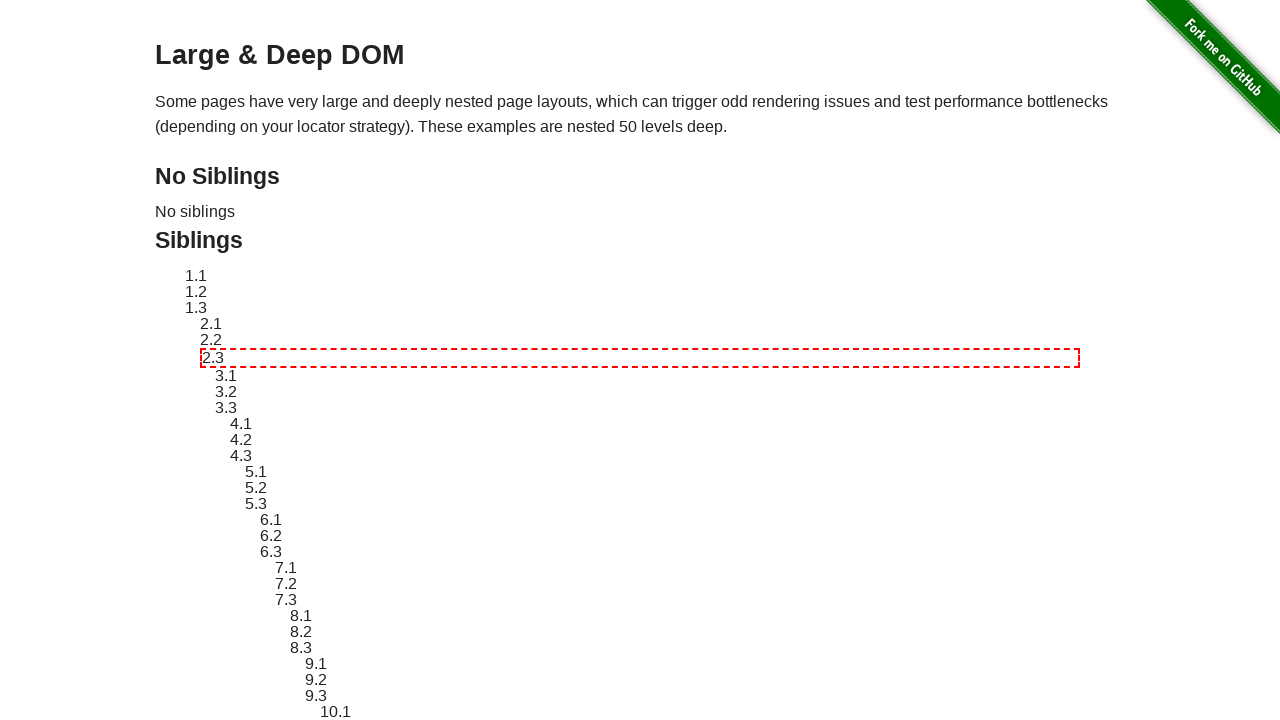

Reverted target element to original style
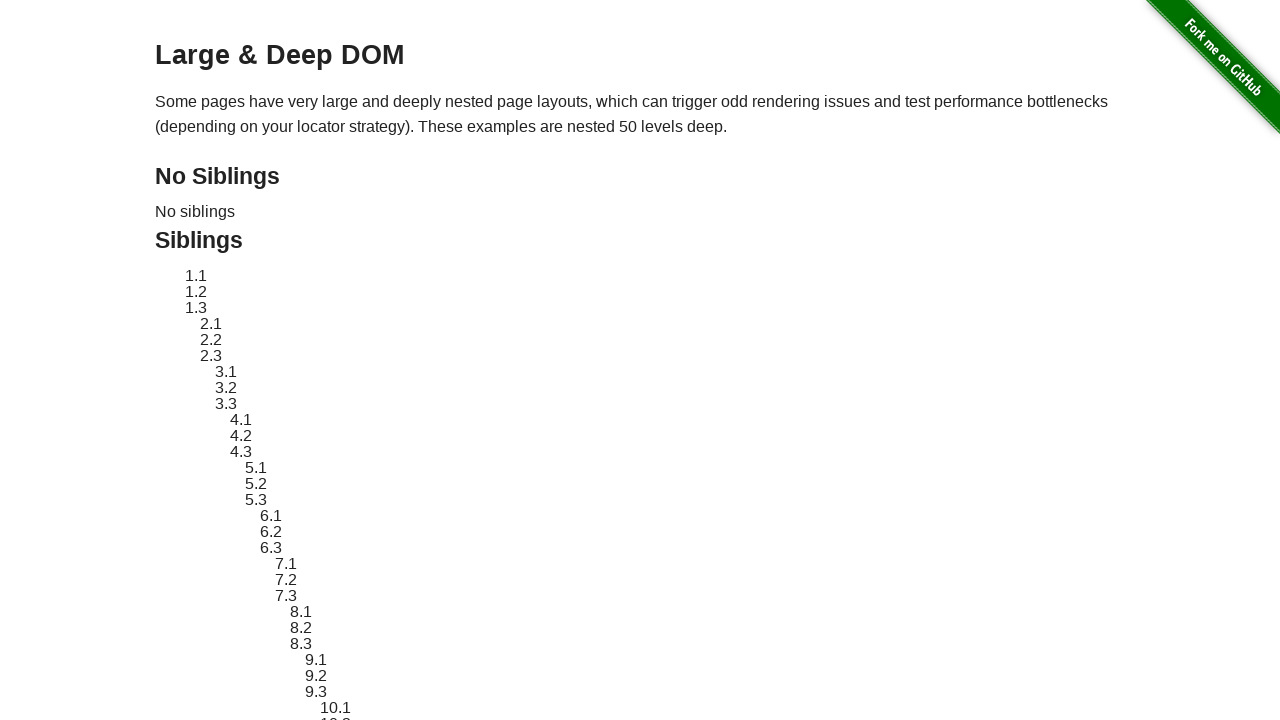

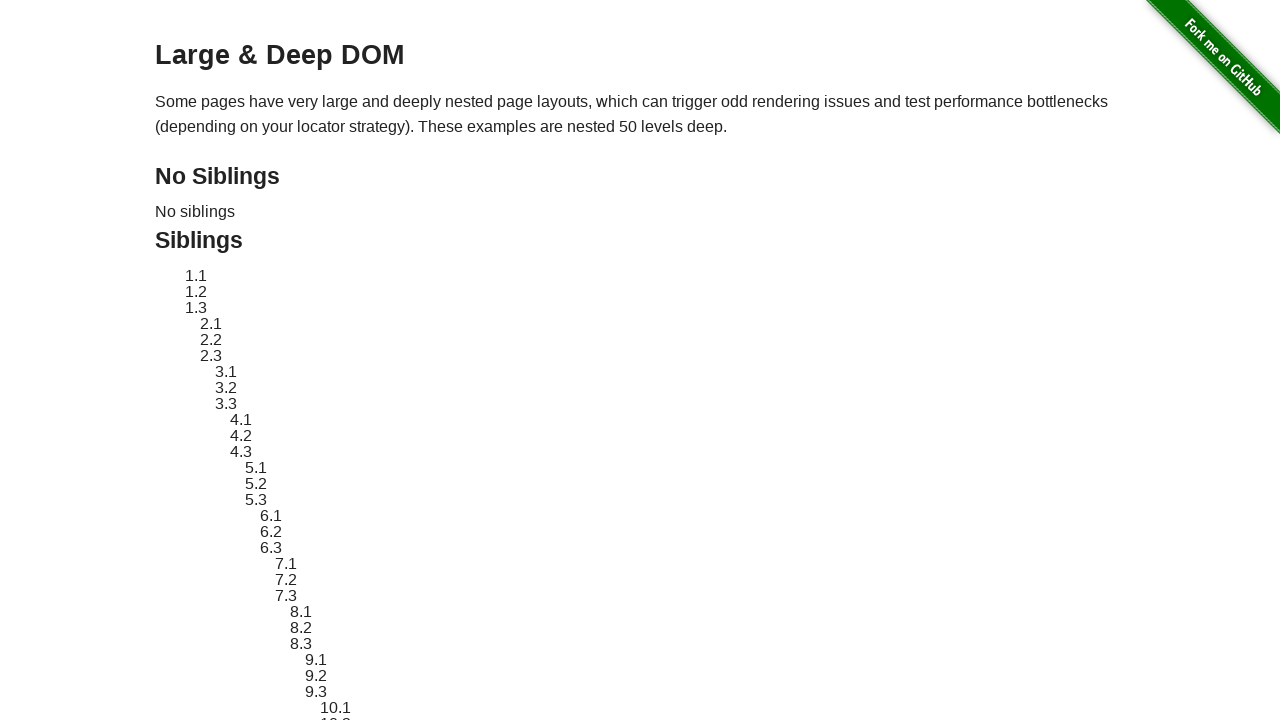